Tests date picker functionality by setting a static date value using JavaScript execution on a date input field

Starting URL: http://demo.automationtesting.in/Datepicker.html

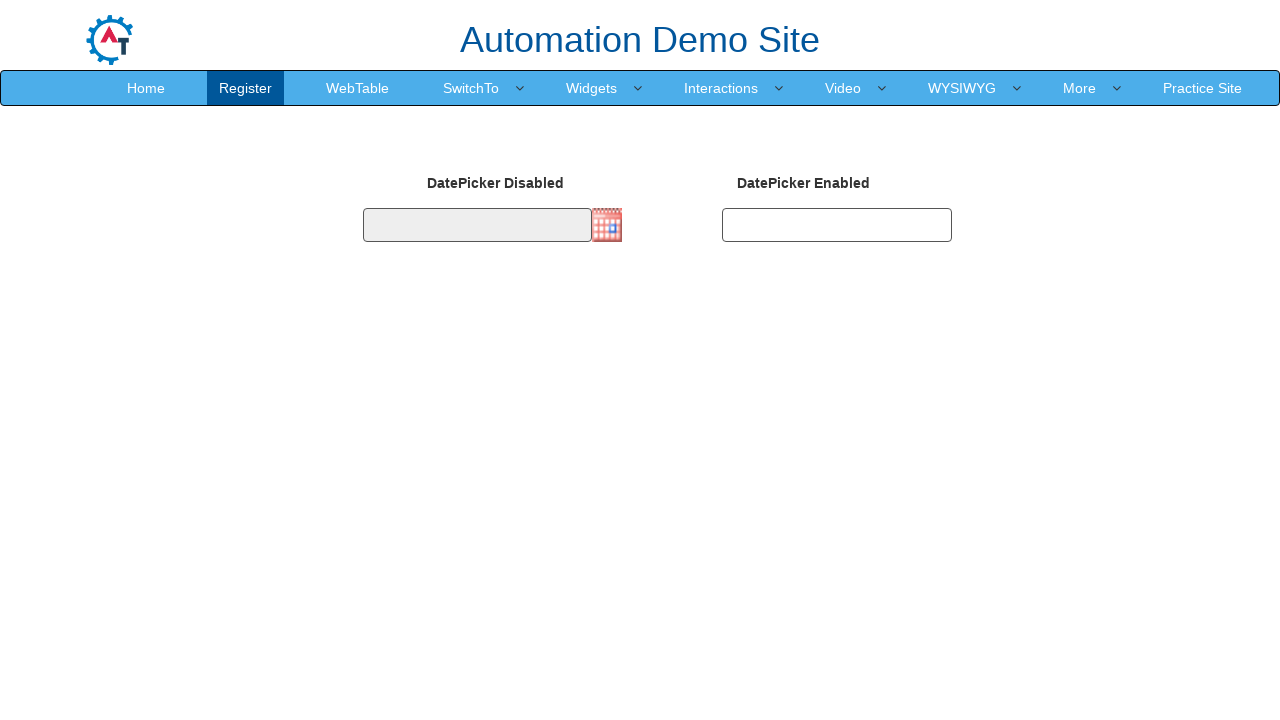

Navigated to datepicker demo page
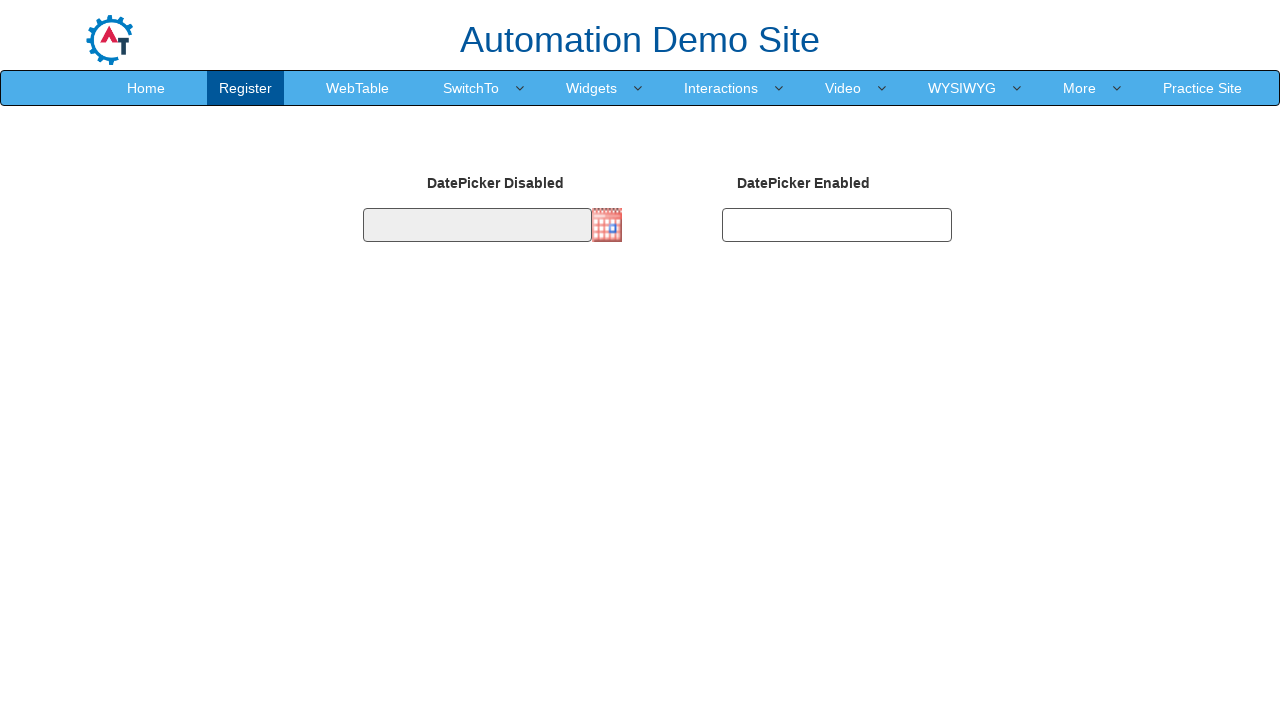

Set static date value '09/12/2017' in datepicker using JavaScript
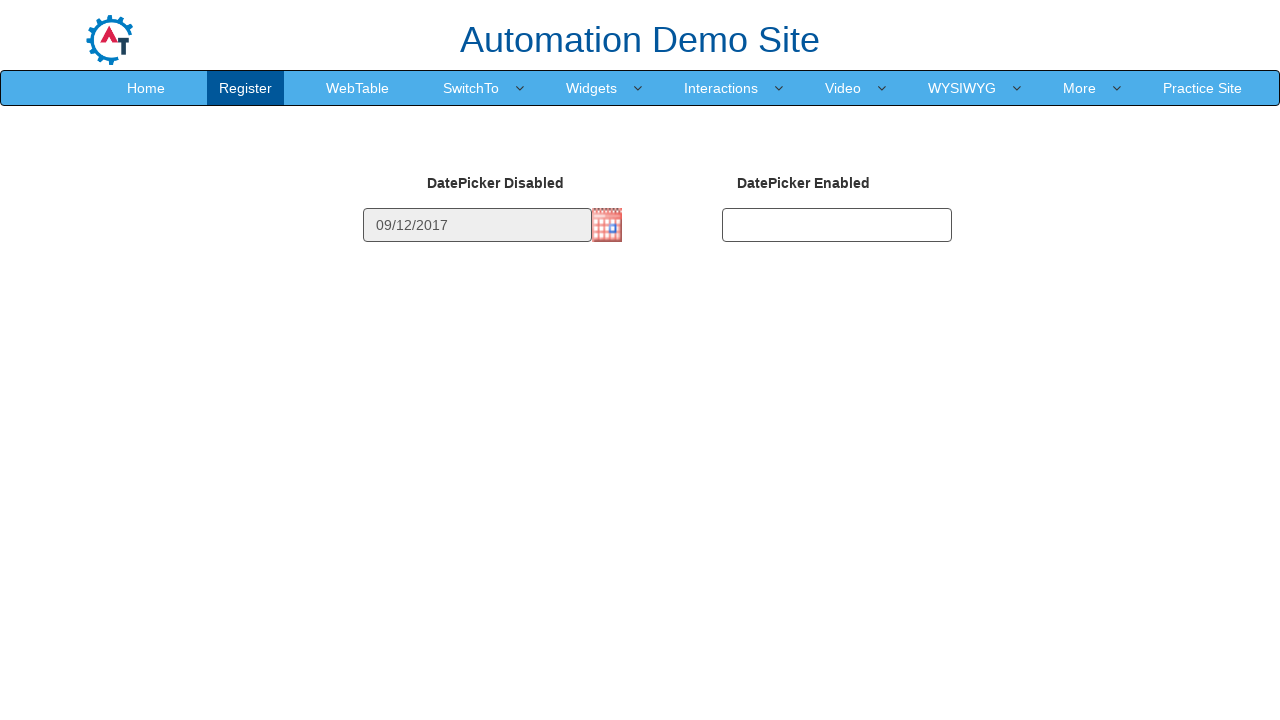

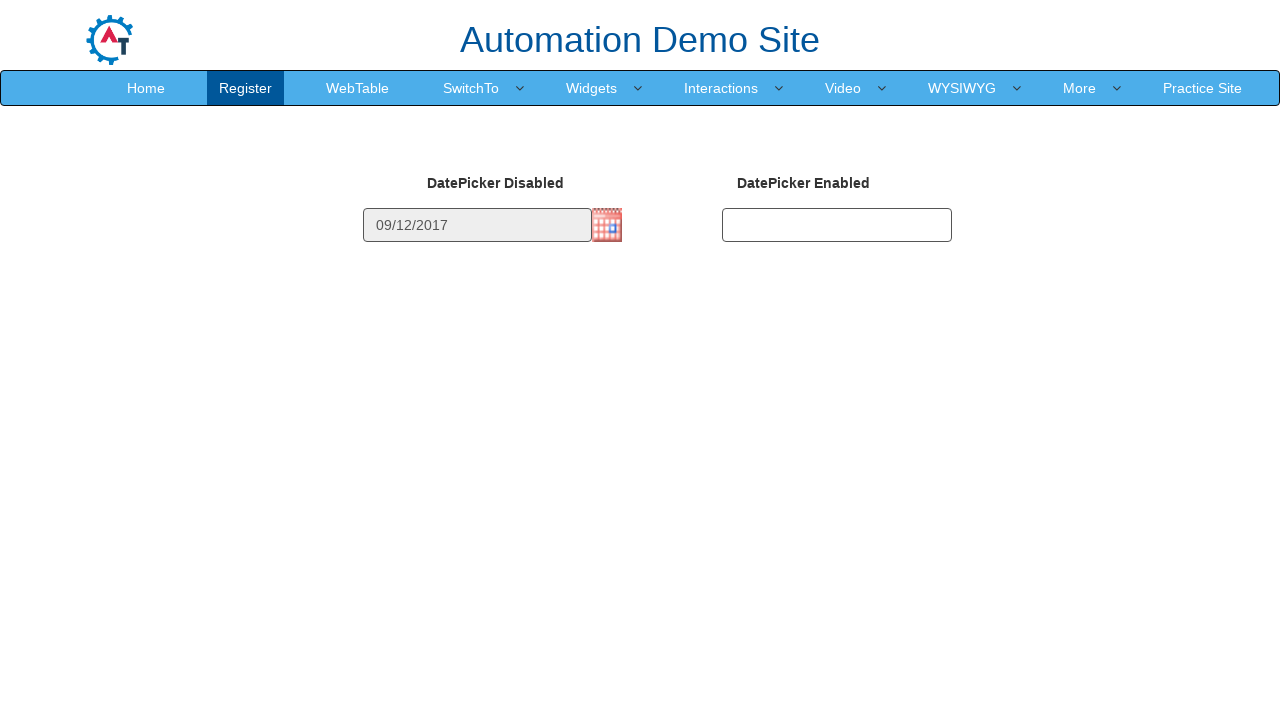